Tests network request interception by failing requests matching a specific pattern (GetBook), then navigates to the library section of an Angular demo application to verify behavior when the API request fails.

Starting URL: https://rahulshettyacademy.com/angularAppdemo/

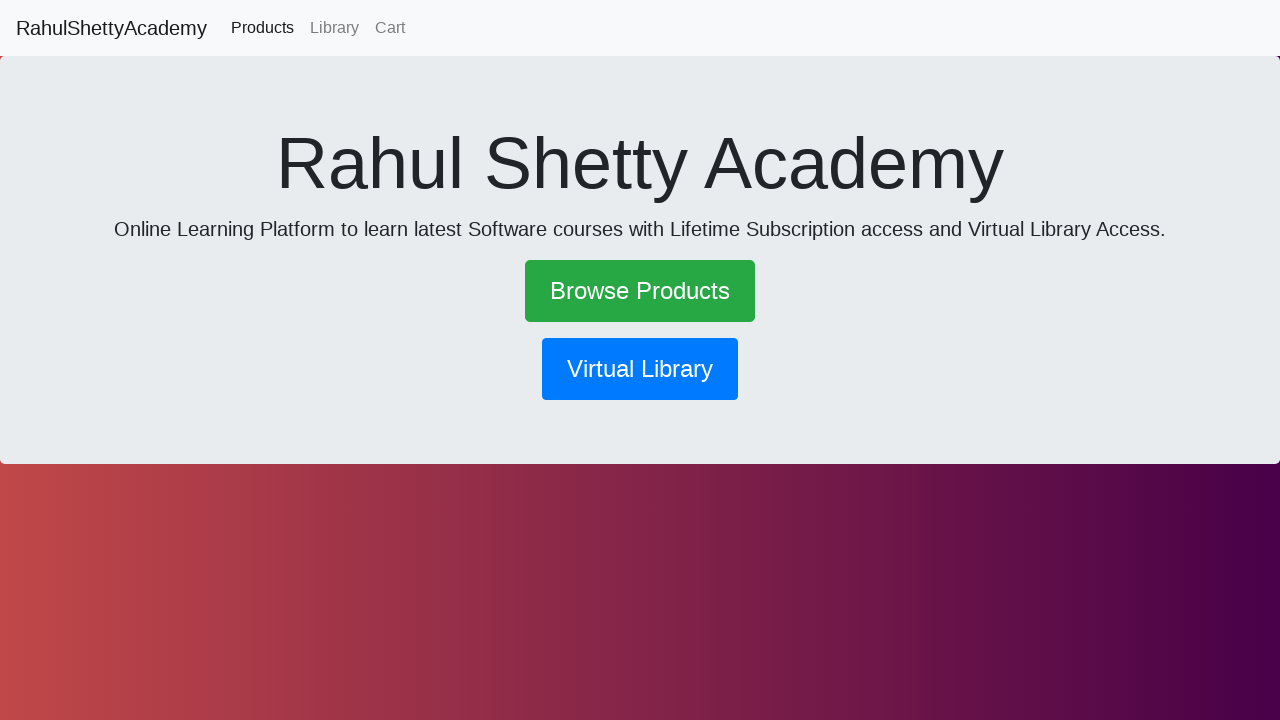

Set up route interception to abort requests matching GetBook pattern
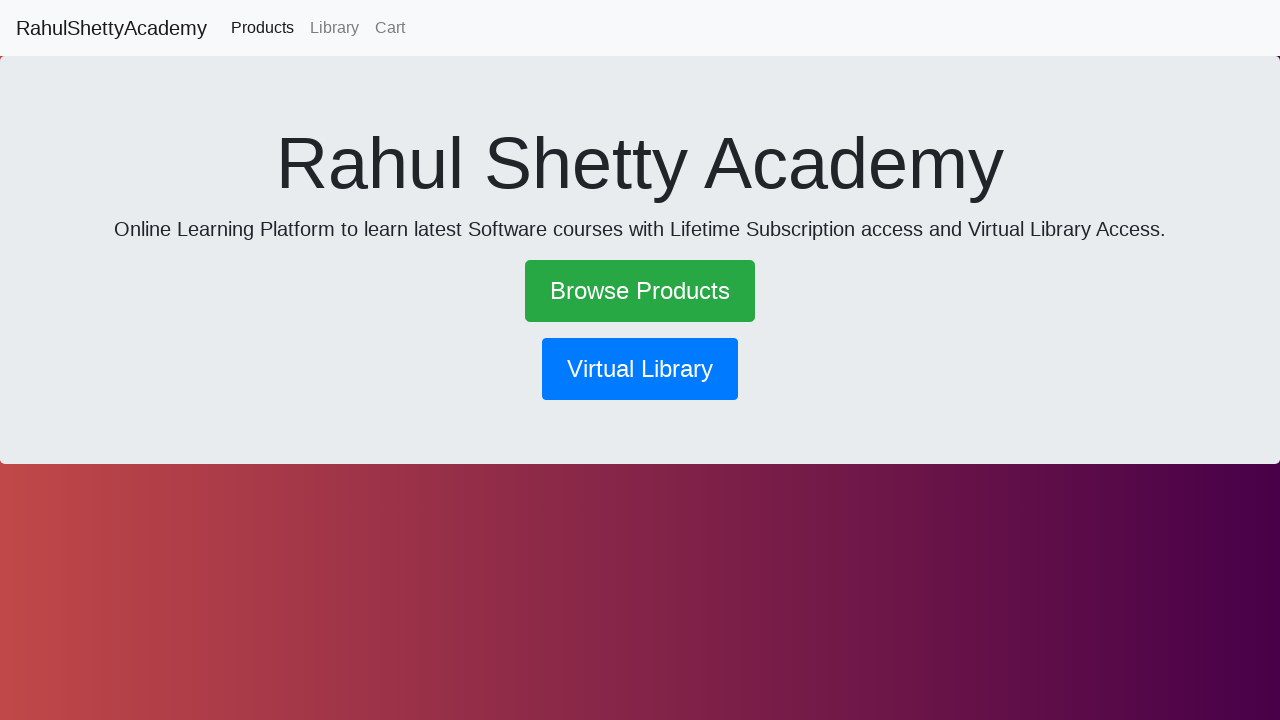

Clicked library button to navigate to library section at (640, 369) on button[routerlink*='library']
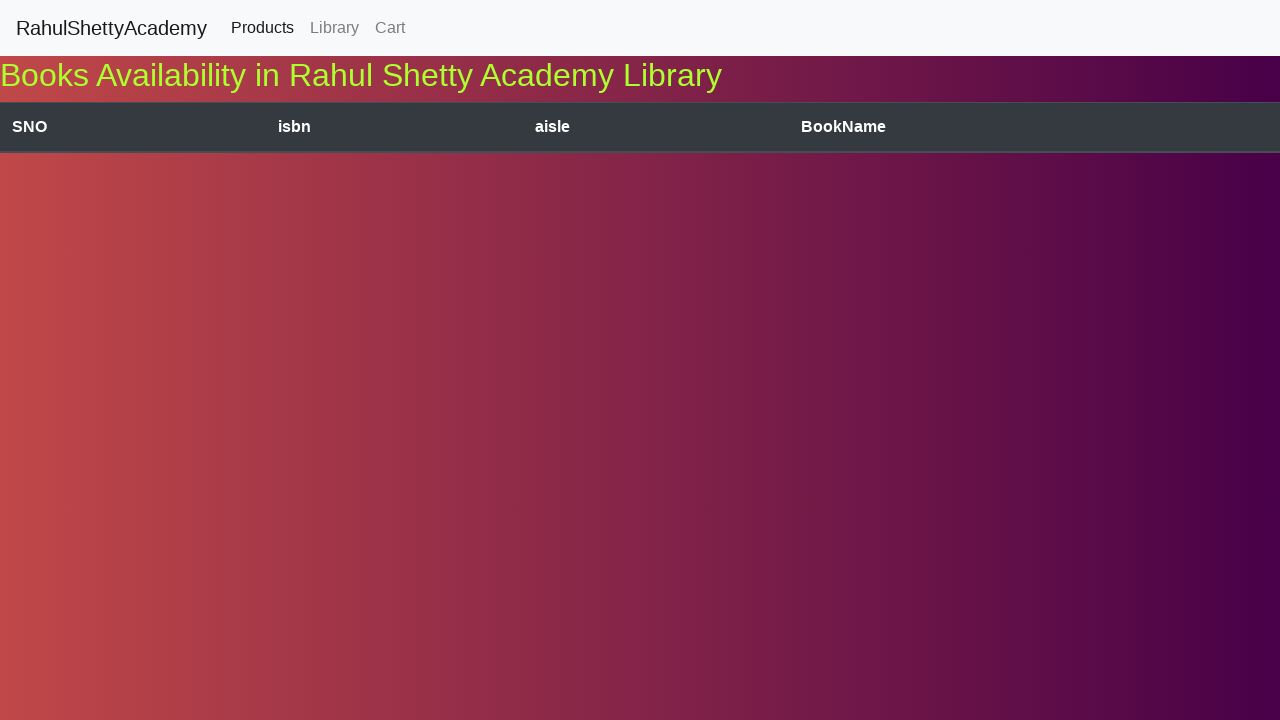

Waited for page to load and network request to be intercepted
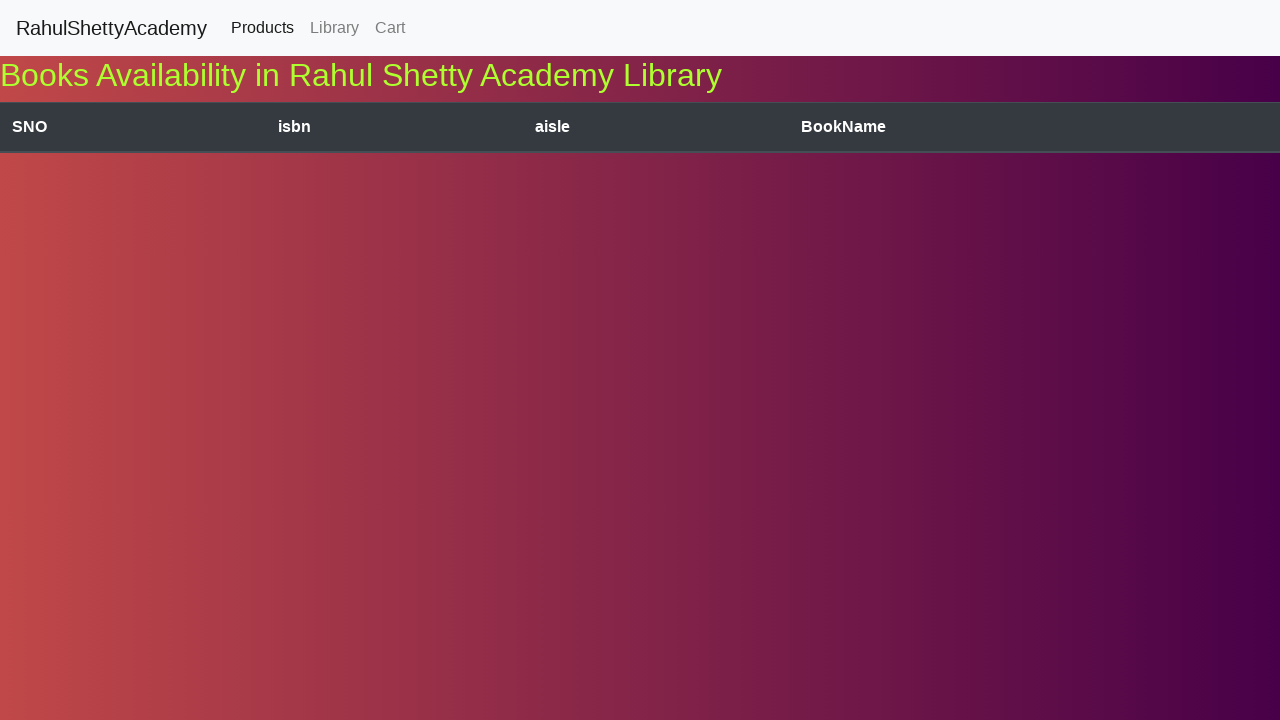

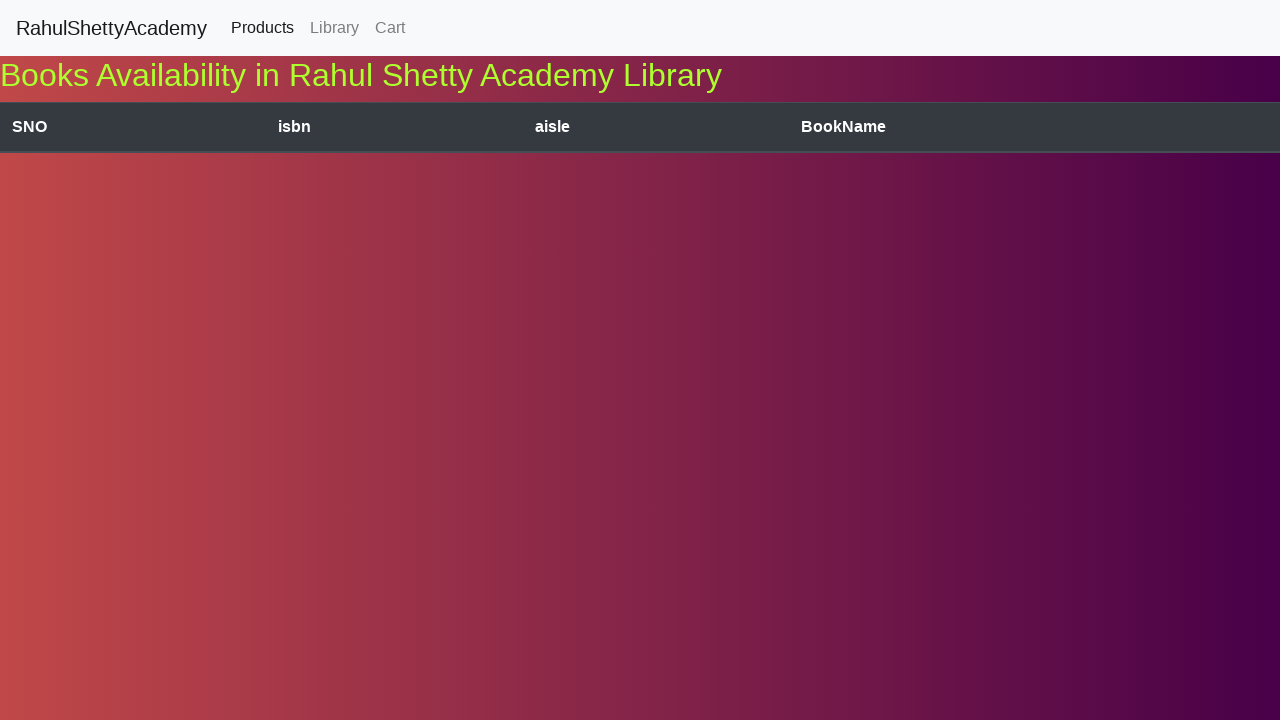